Tests a password generator tool by entering a master password and site name, then clicking generate to produce a password

Starting URL: http://angel.net/~nic/passwd.current.html

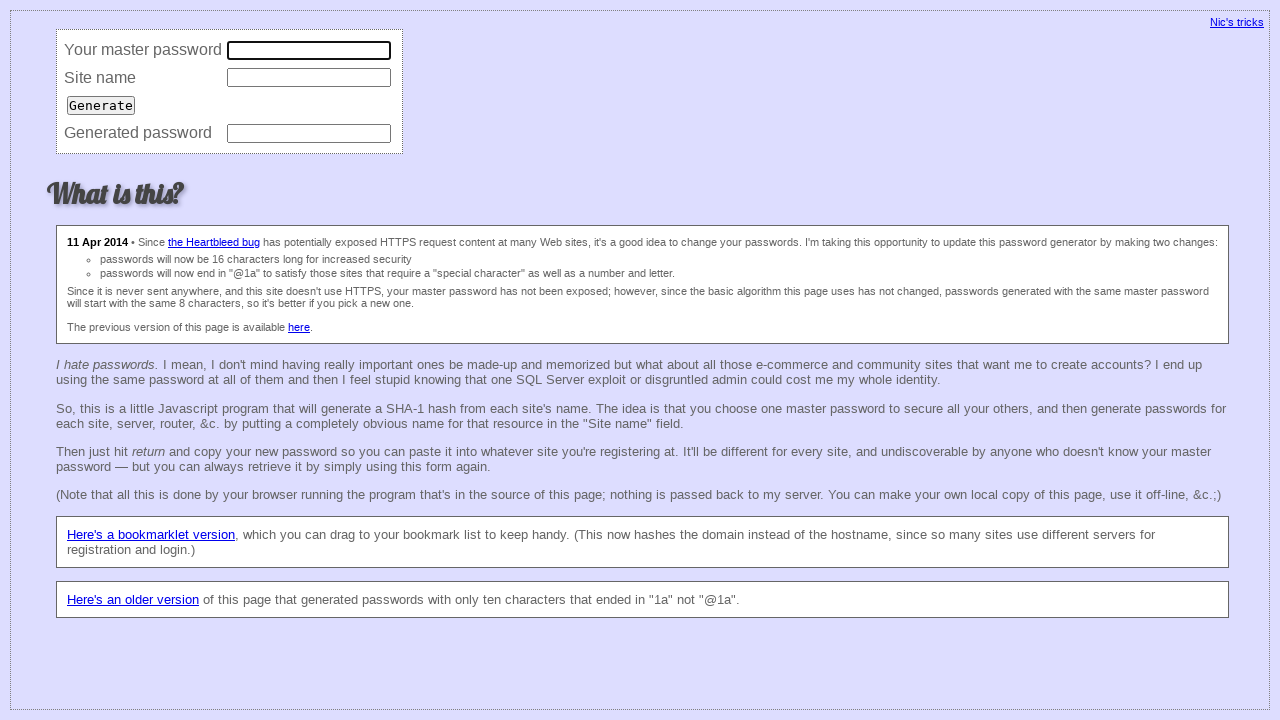

Filled master password field with 'mypass' on input[name='master']
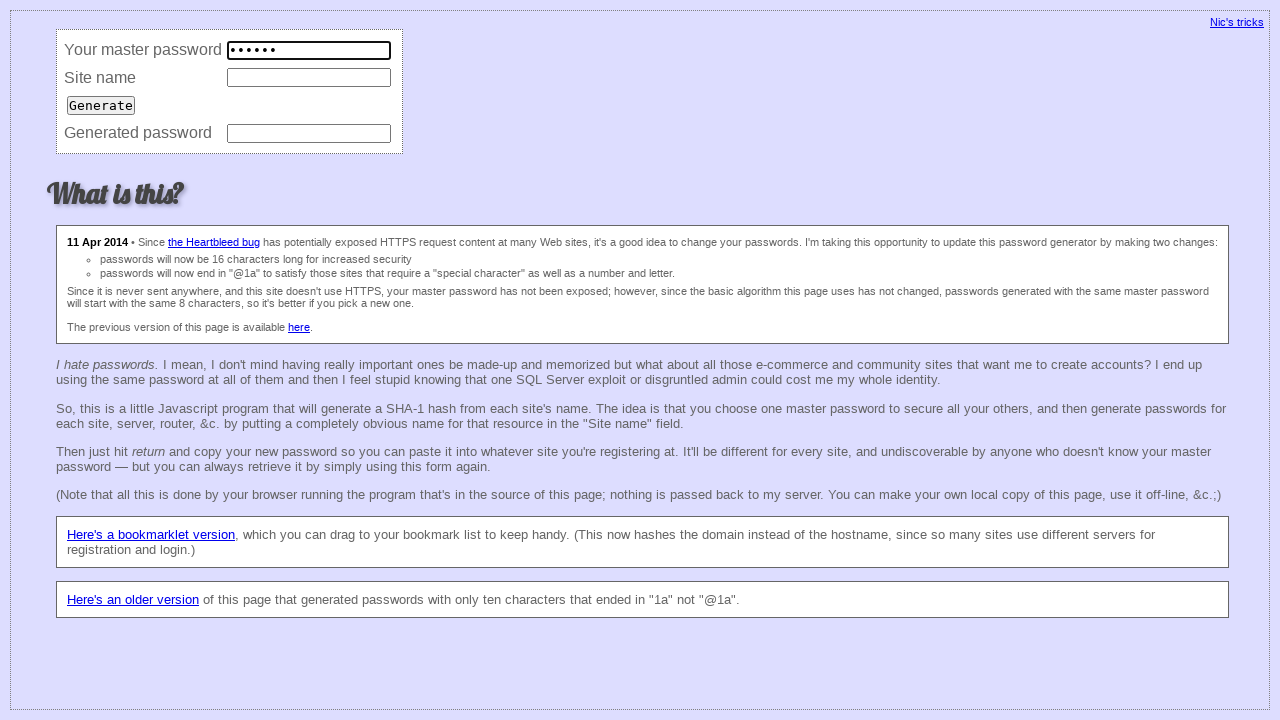

Filled site name field with 'mysite' on input[name='site']
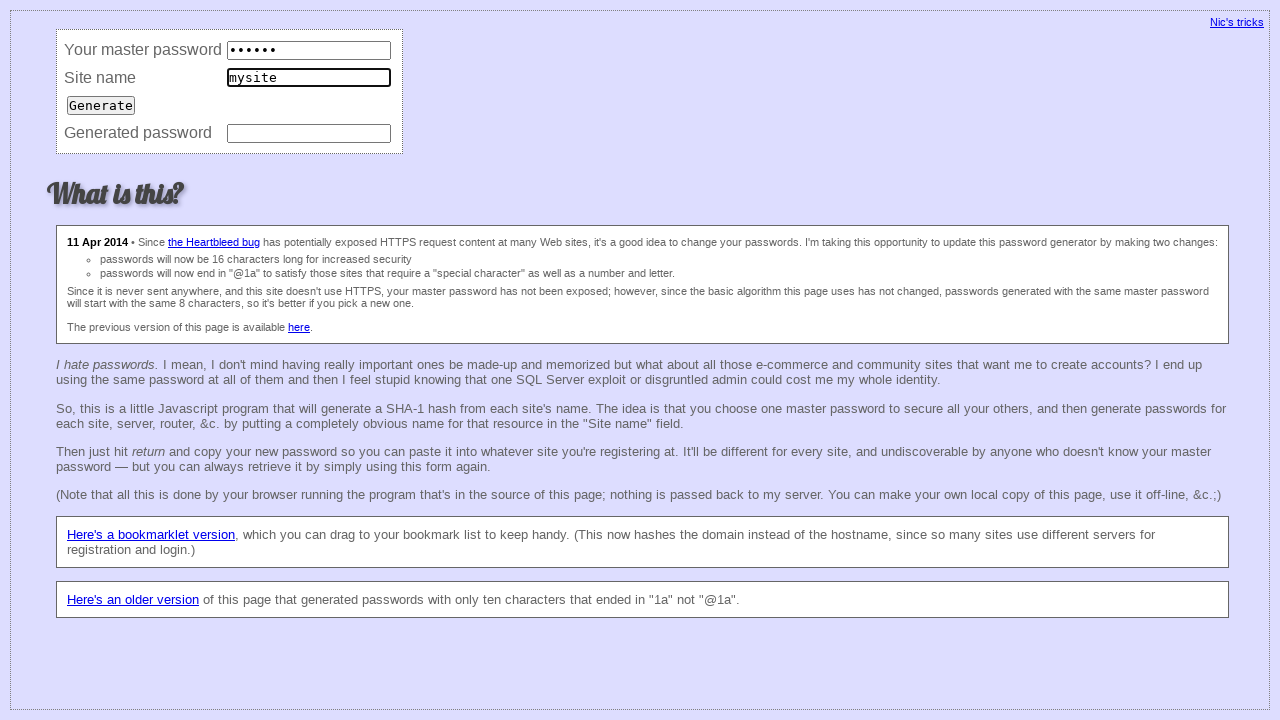

Clicked Generate button to produce password at (101, 105) on input[value='Generate']
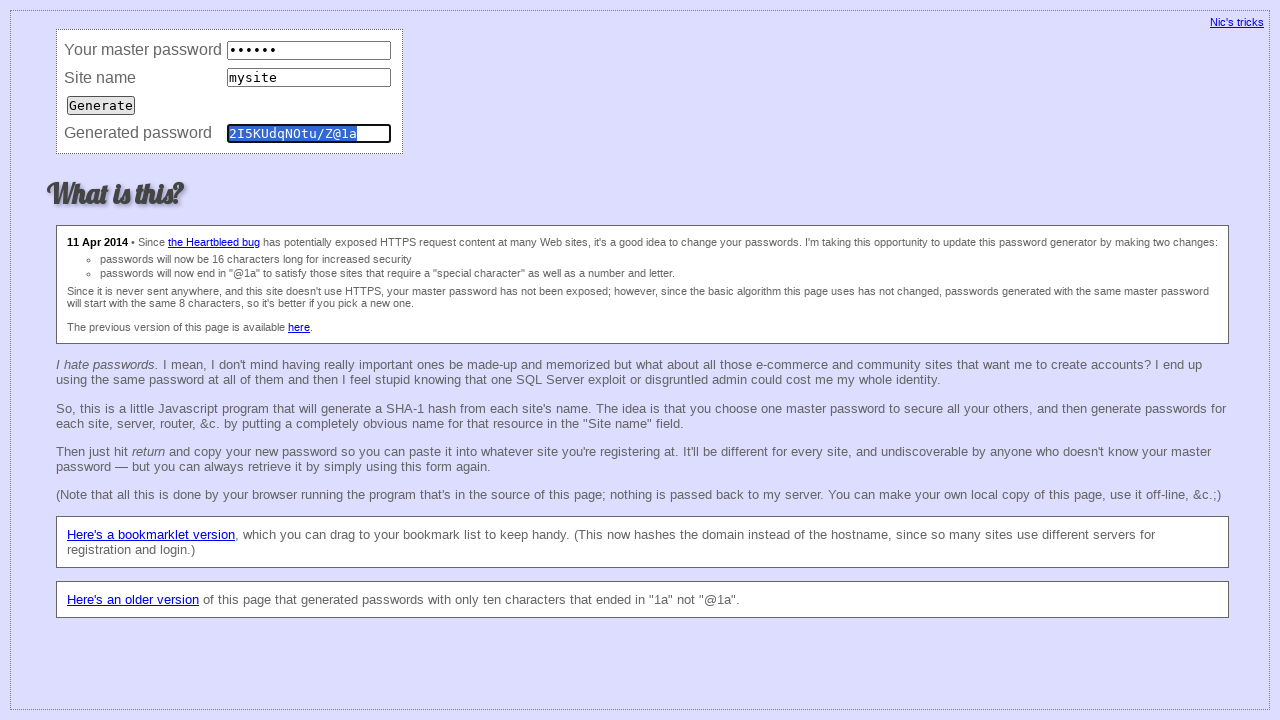

Password field appeared after generation
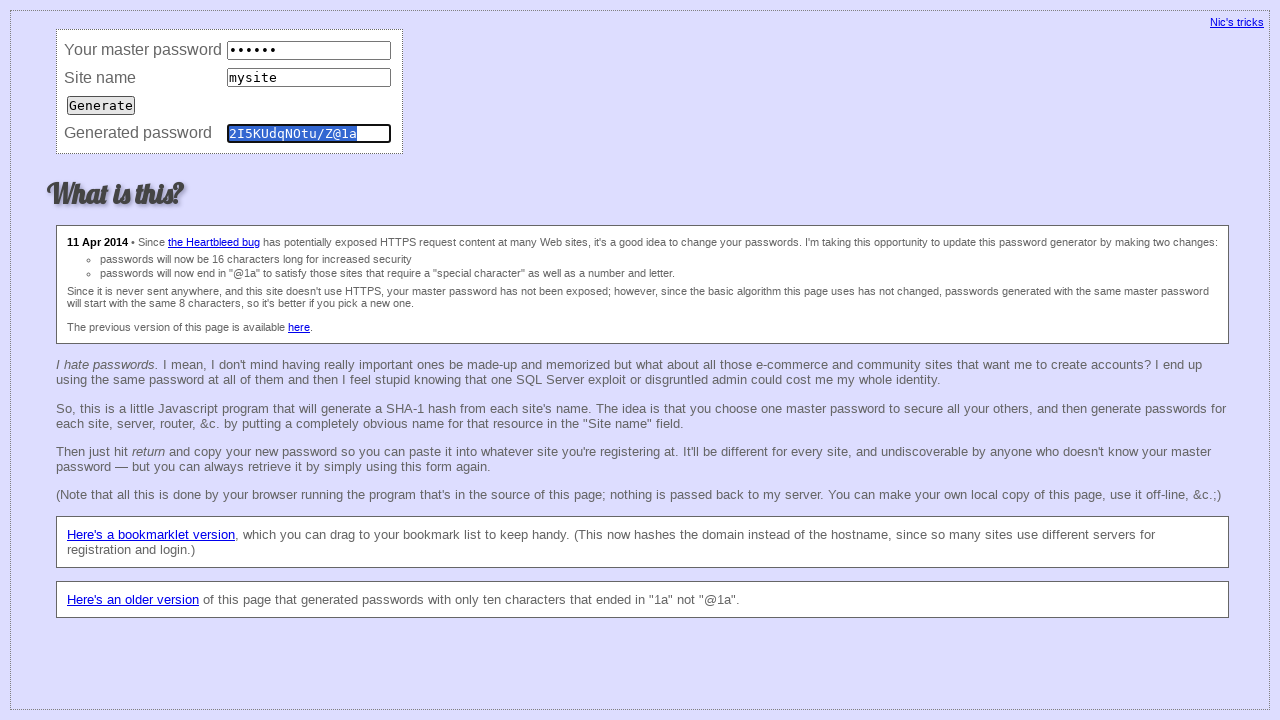

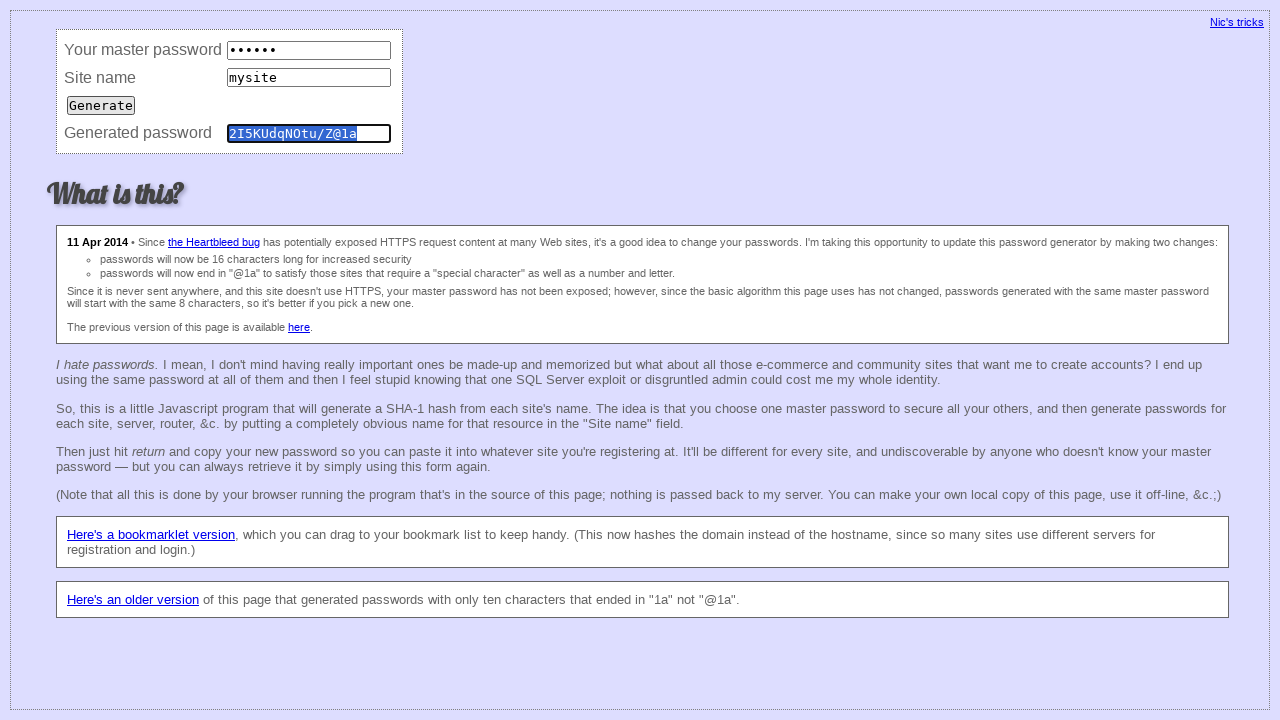